Clicks checkout button and verifies the checkout form heading text

Starting URL: https://webshop-agil-testautomatiserare.netlify.app/

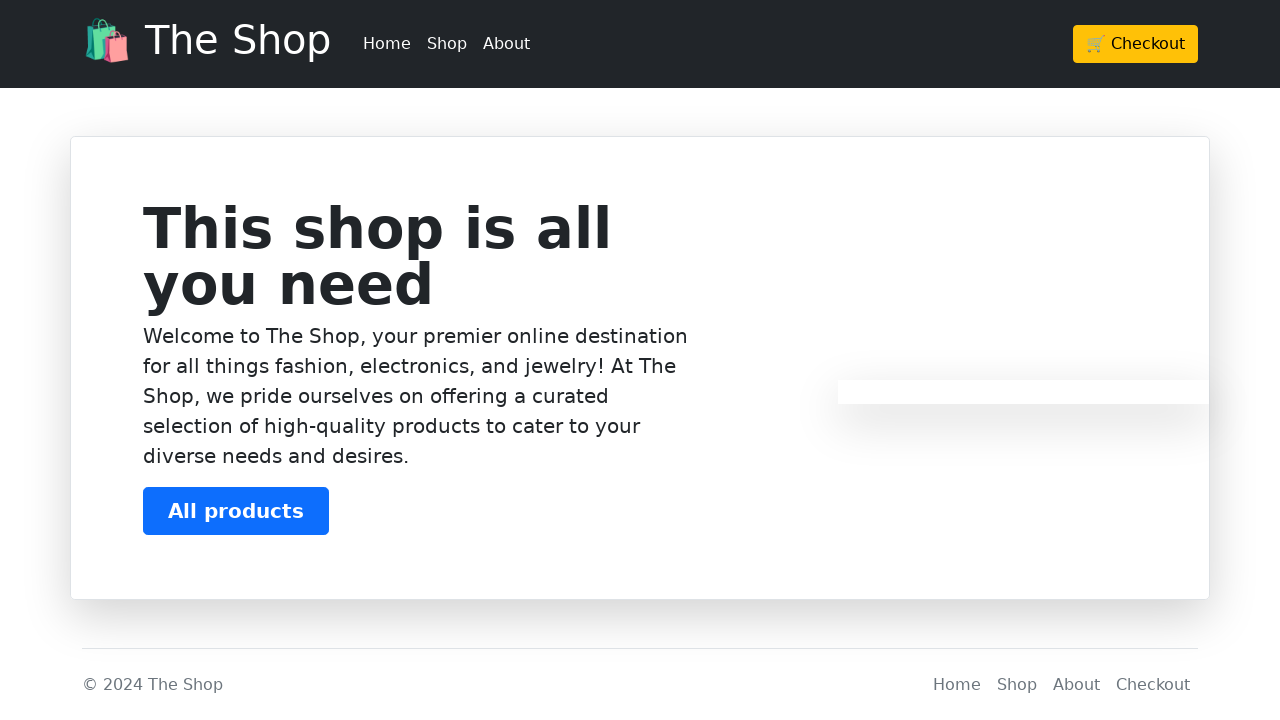

Clicked checkout button at (1136, 44) on .btn-warning
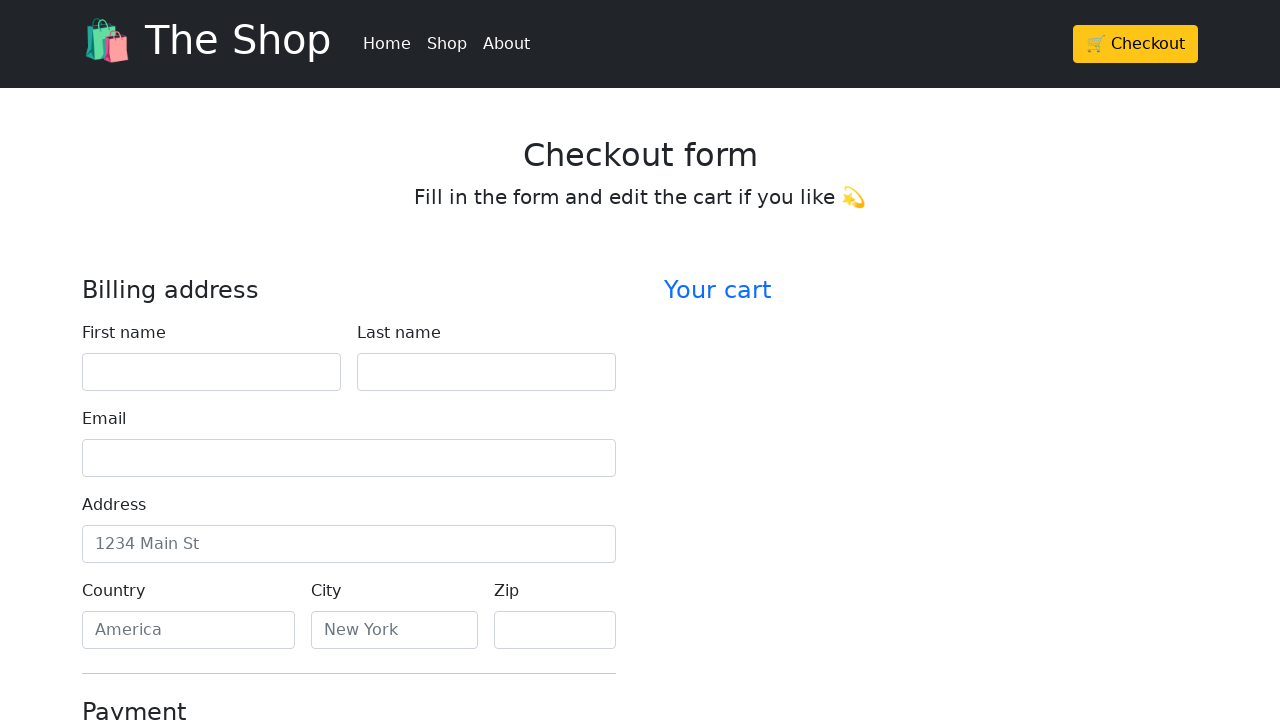

Located checkout form heading element
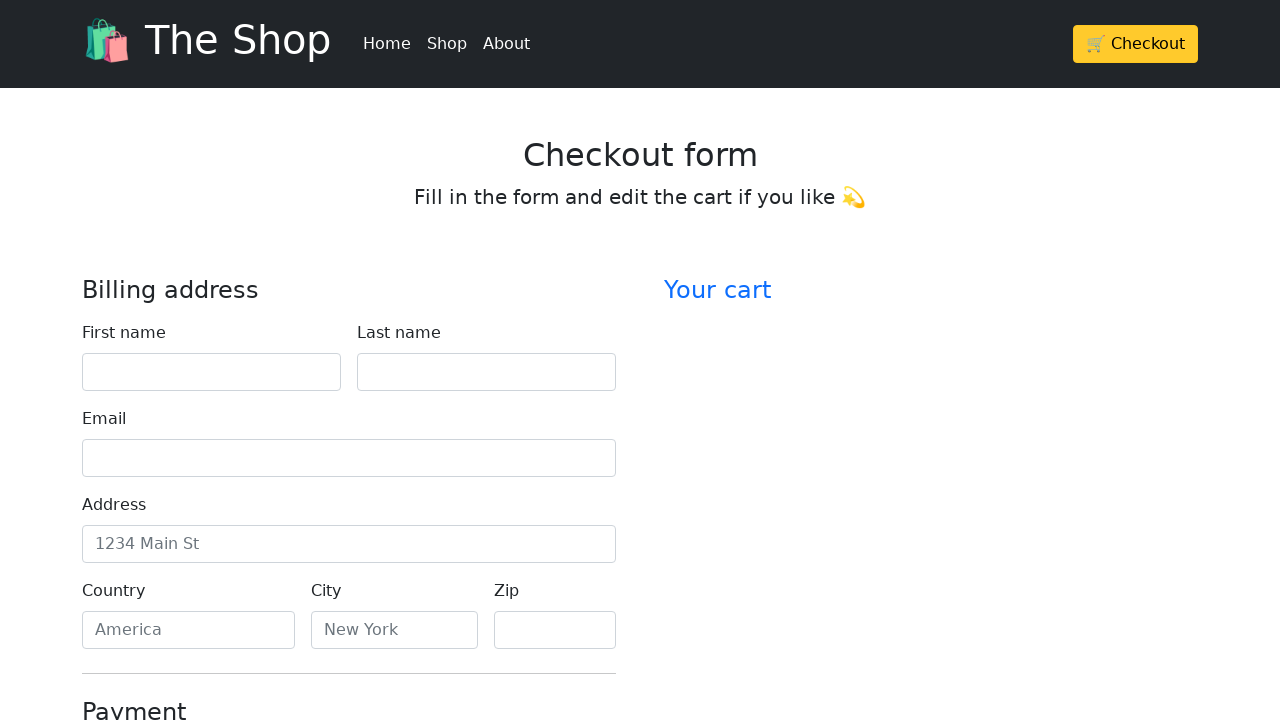

Verified checkout form heading text is 'Checkout form'
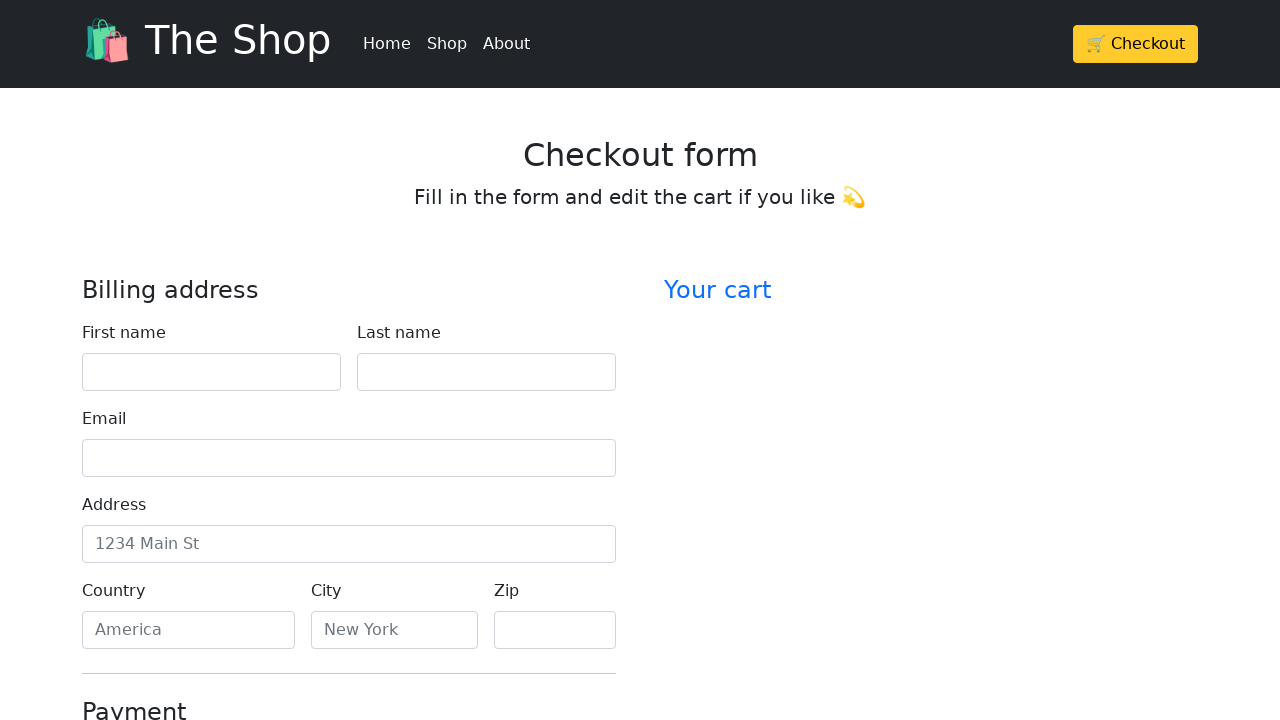

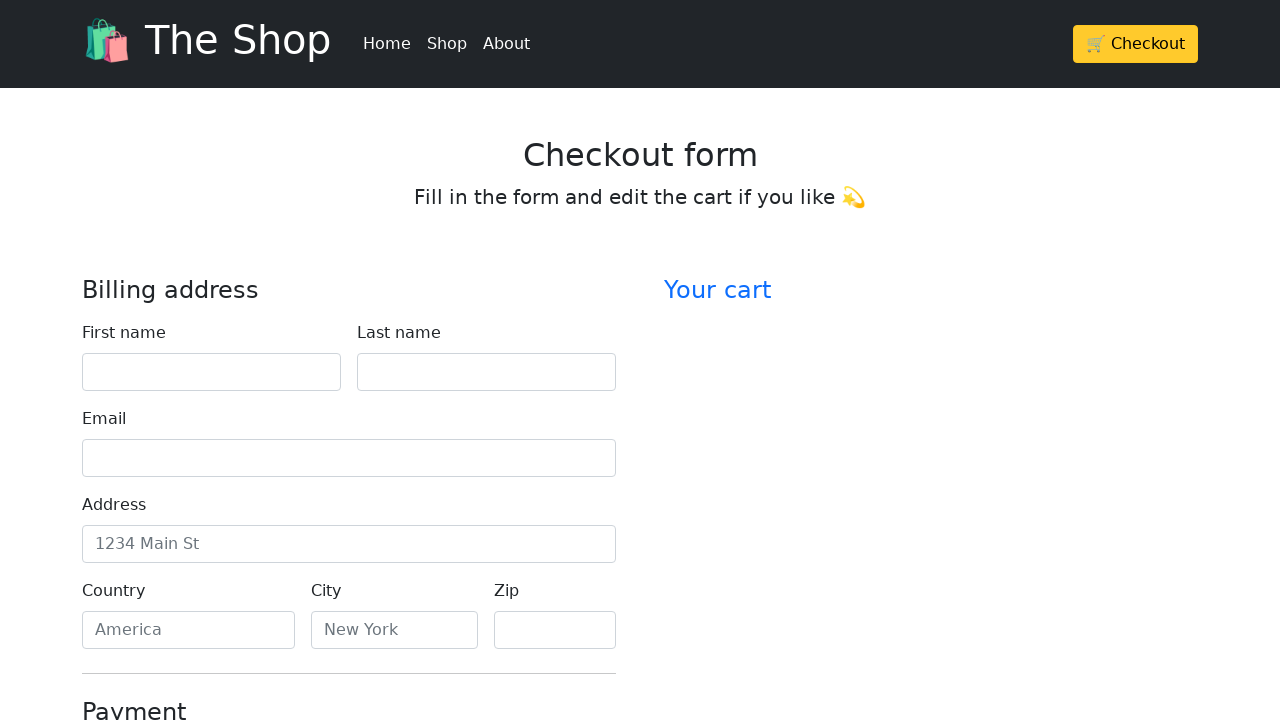